Tests dynamic control elements using implicit wait approach - removes checkbox and verifies message, then adds it back and verifies the return message

Starting URL: https://the-internet.herokuapp.com/dynamic_controls

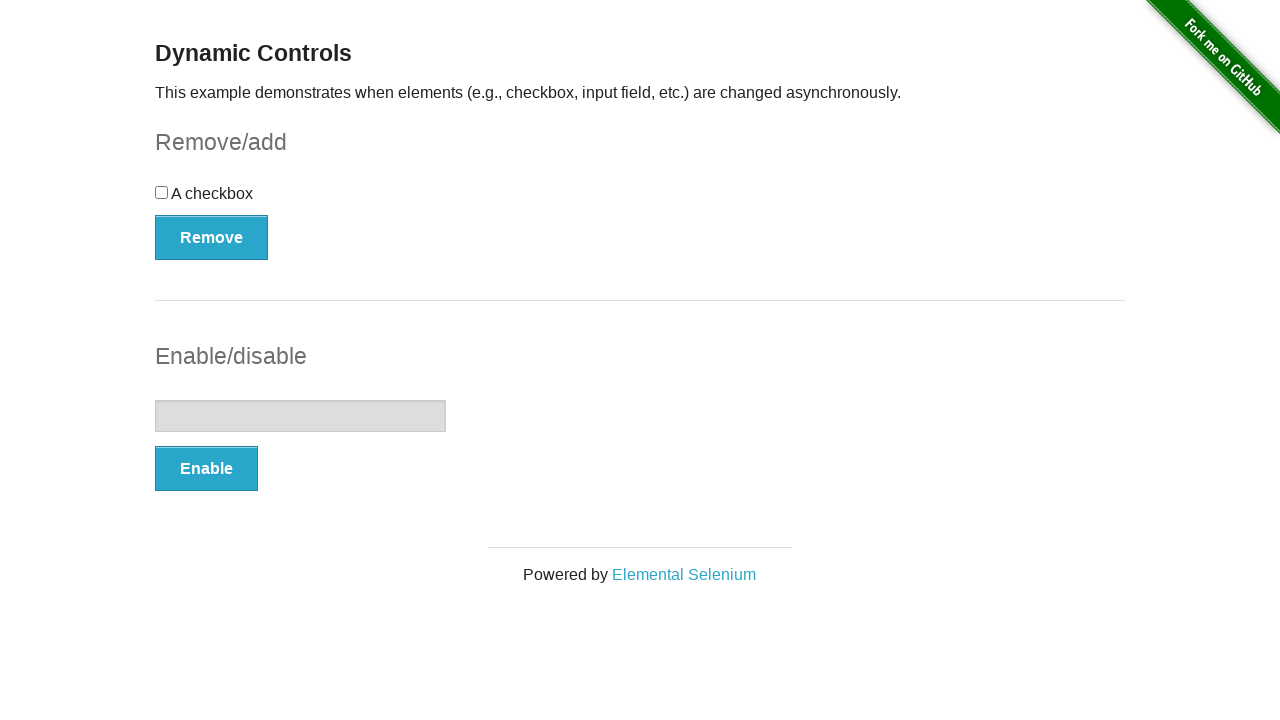

Clicked remove button to delete checkbox at (212, 237) on (//button[@type='button'])
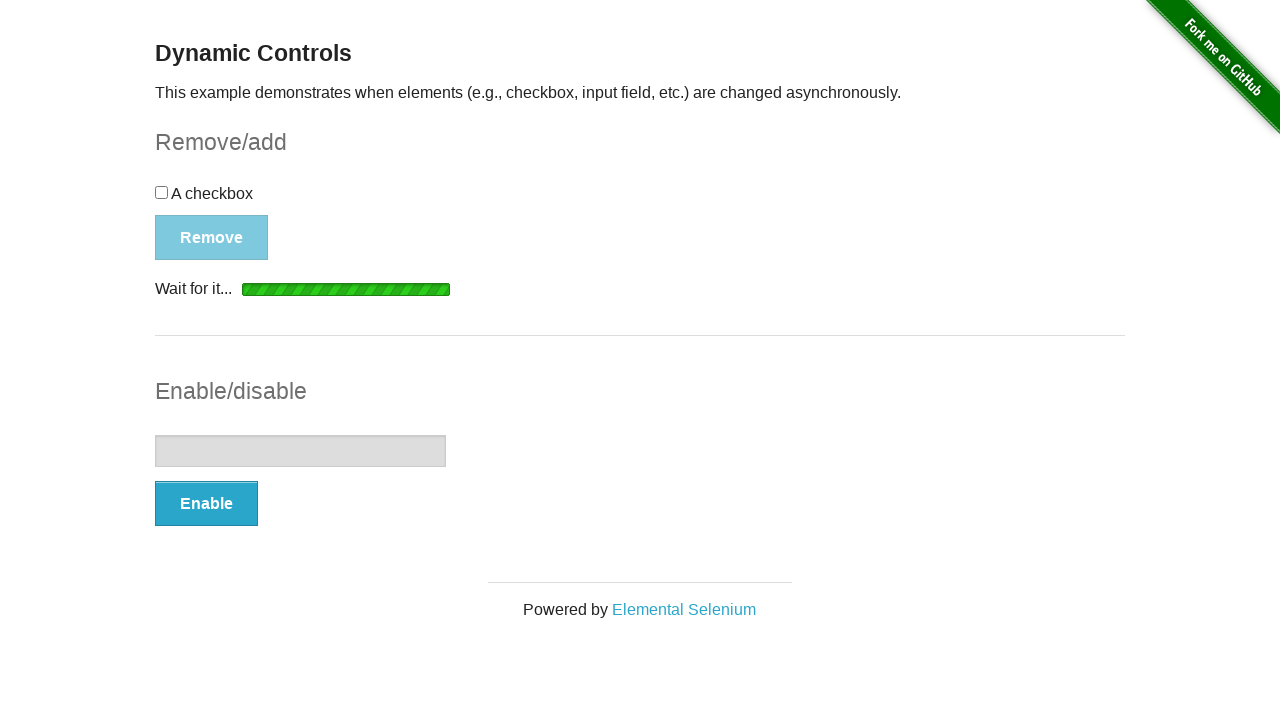

Verified 'It's gone!' message appeared after removing checkbox
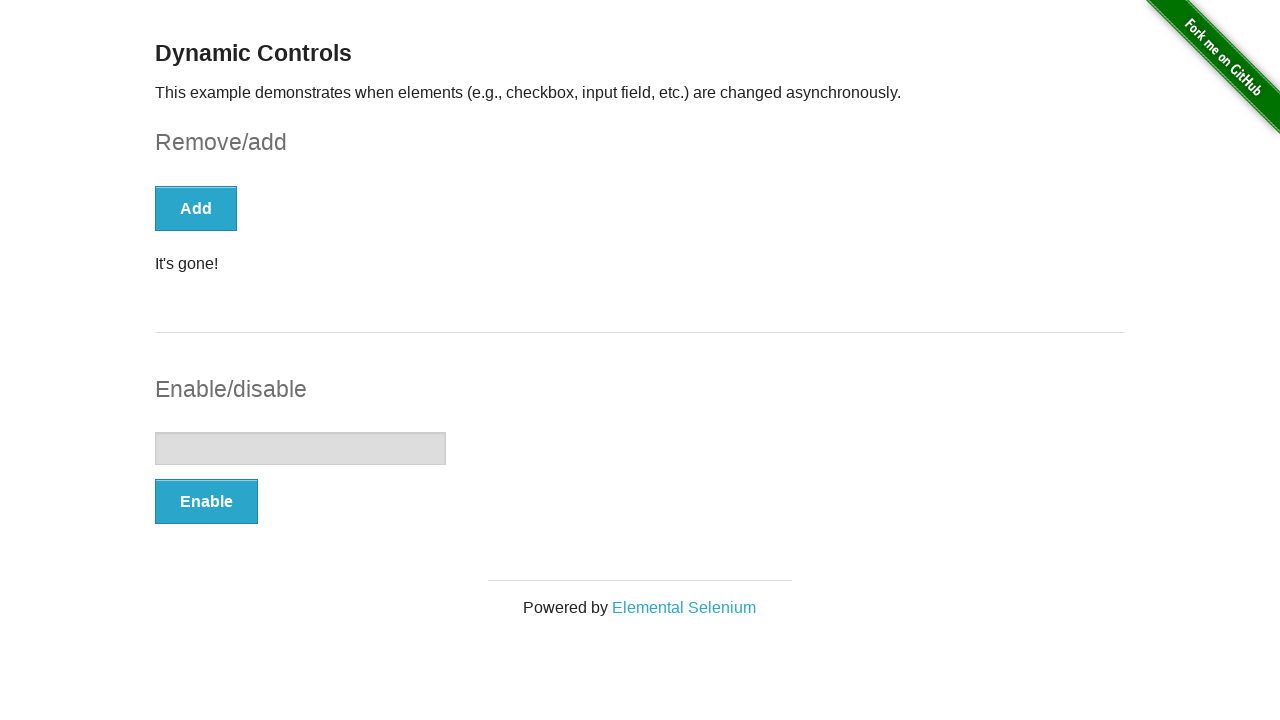

Clicked add button to restore checkbox at (196, 208) on (//button[@type='button'])[1]
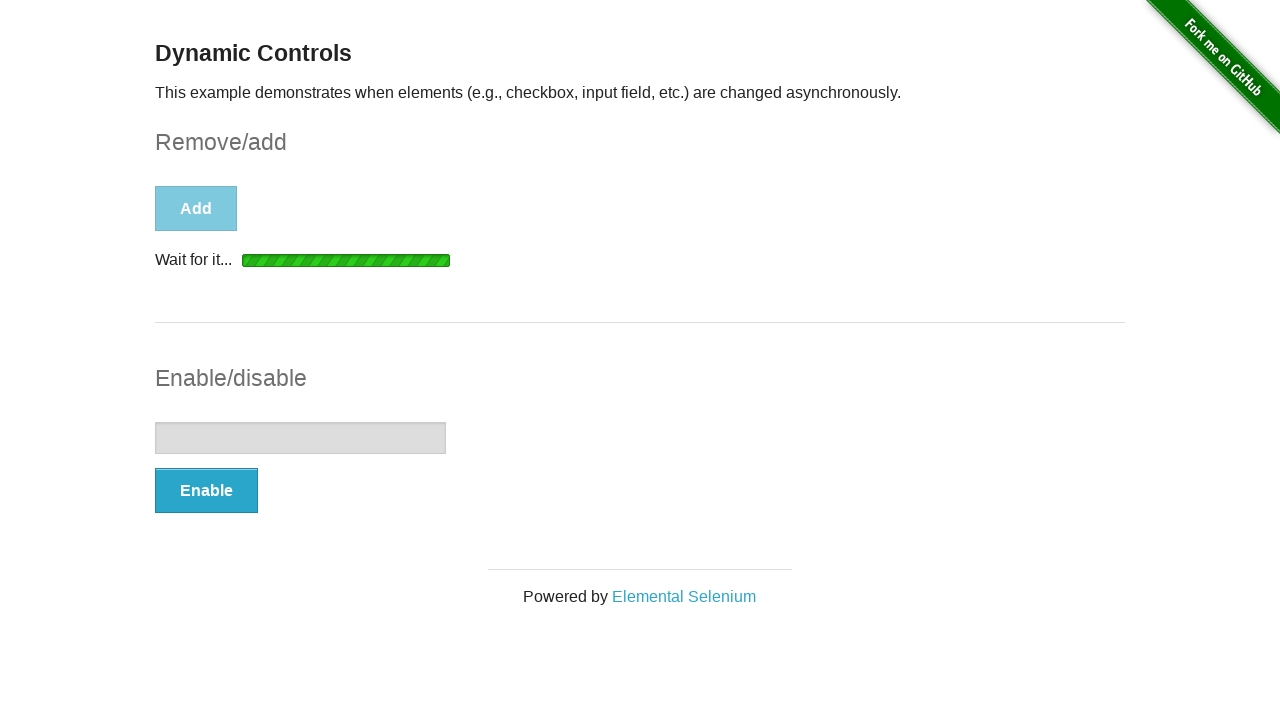

Verified 'It's back!' message appeared after adding checkbox back
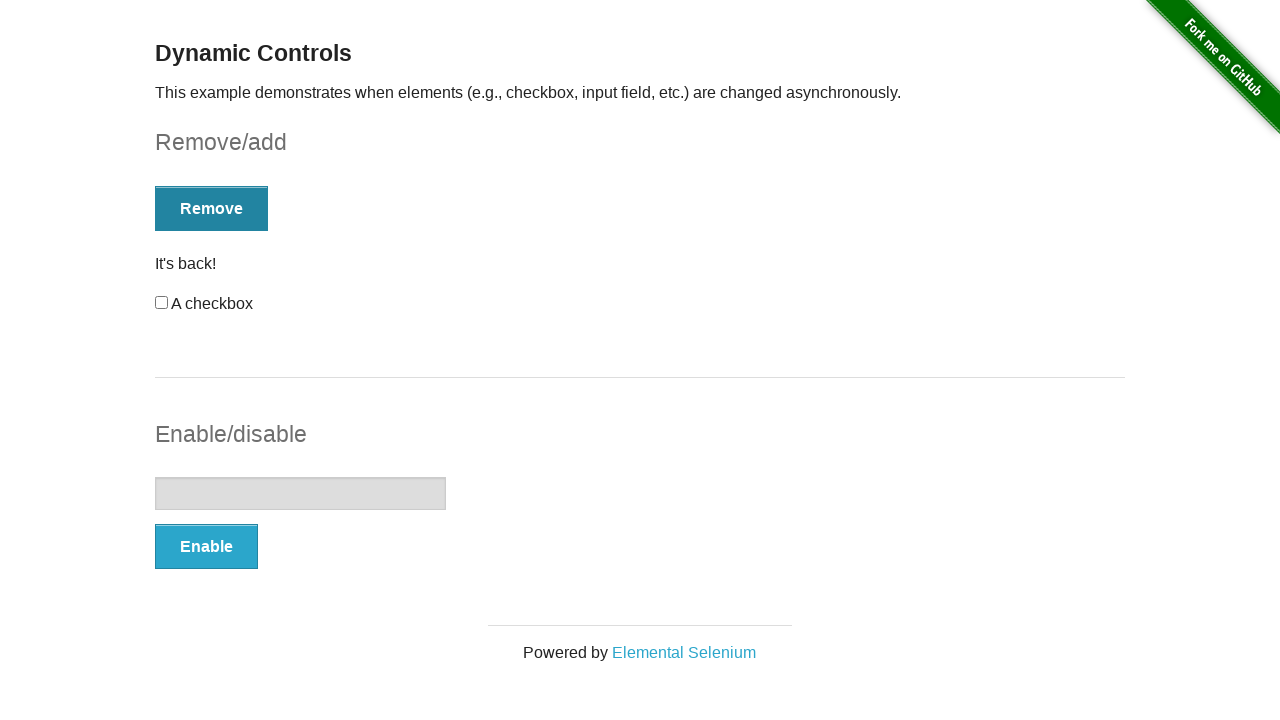

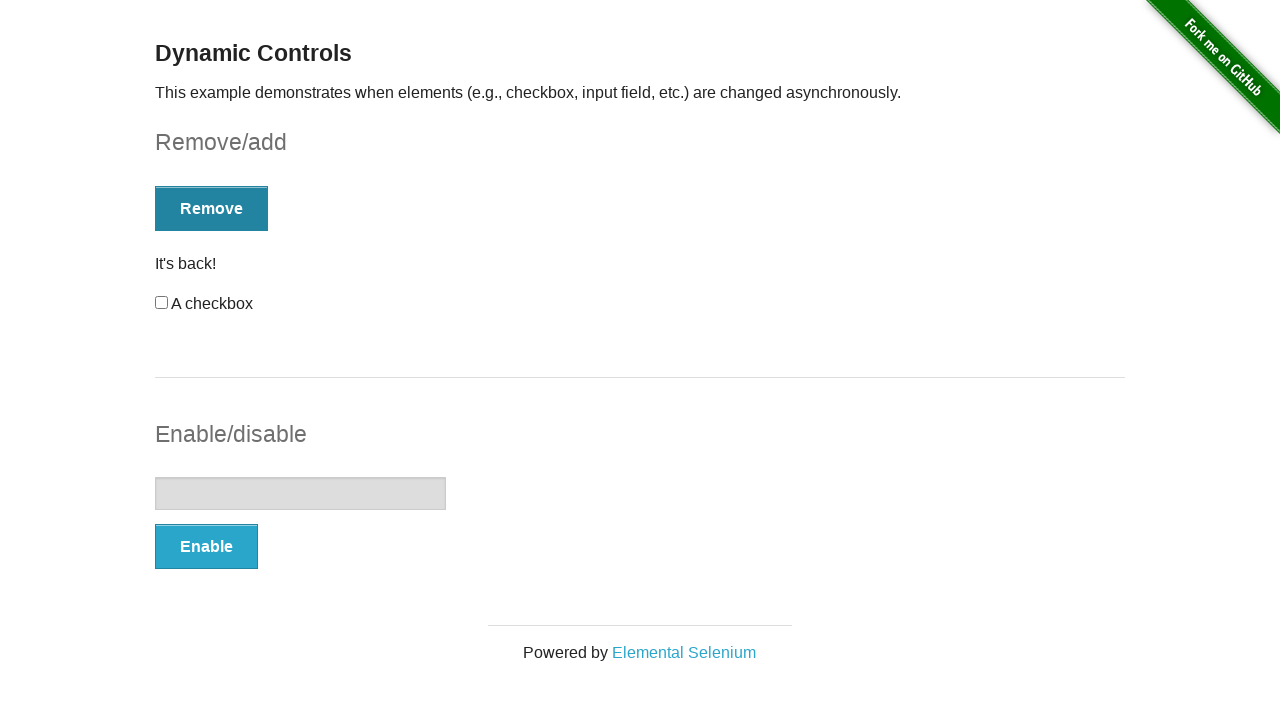